Solves a math captcha by calculating a logarithmic expression, filling the answer, selecting checkboxes, and submitting the form

Starting URL: http://suninjuly.github.io/math.html

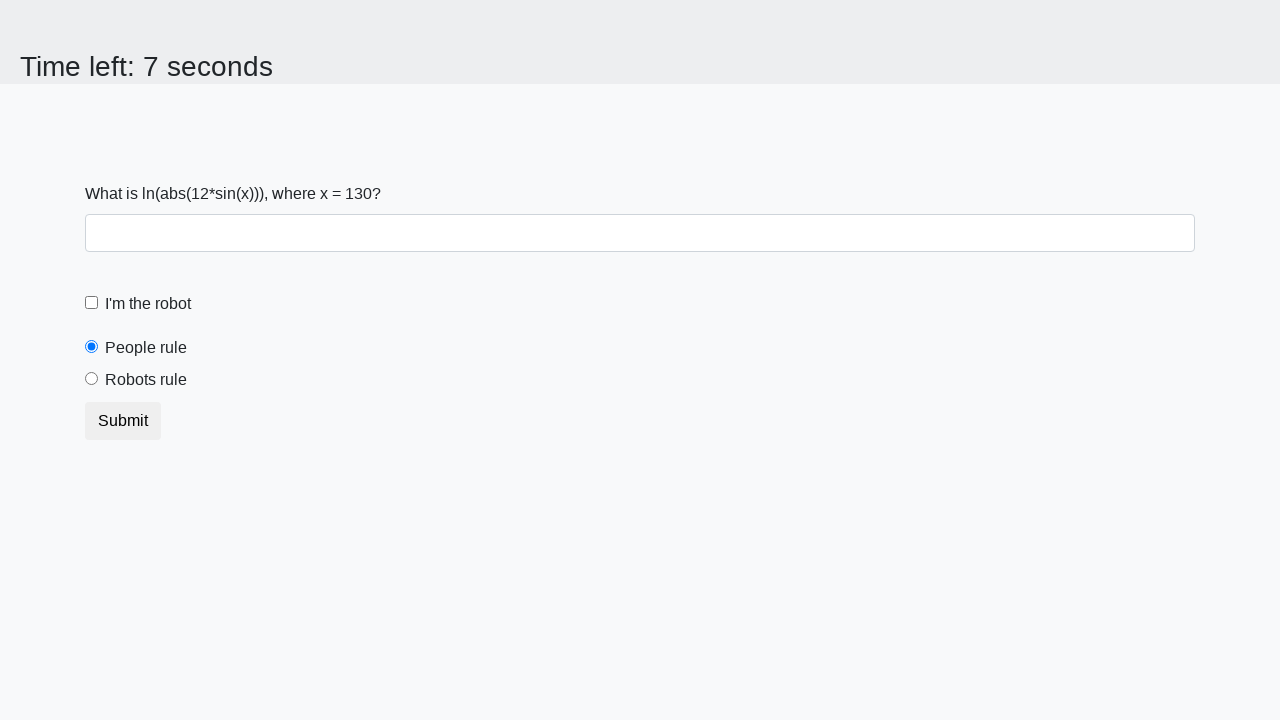

Retrieved input value from #input_value element
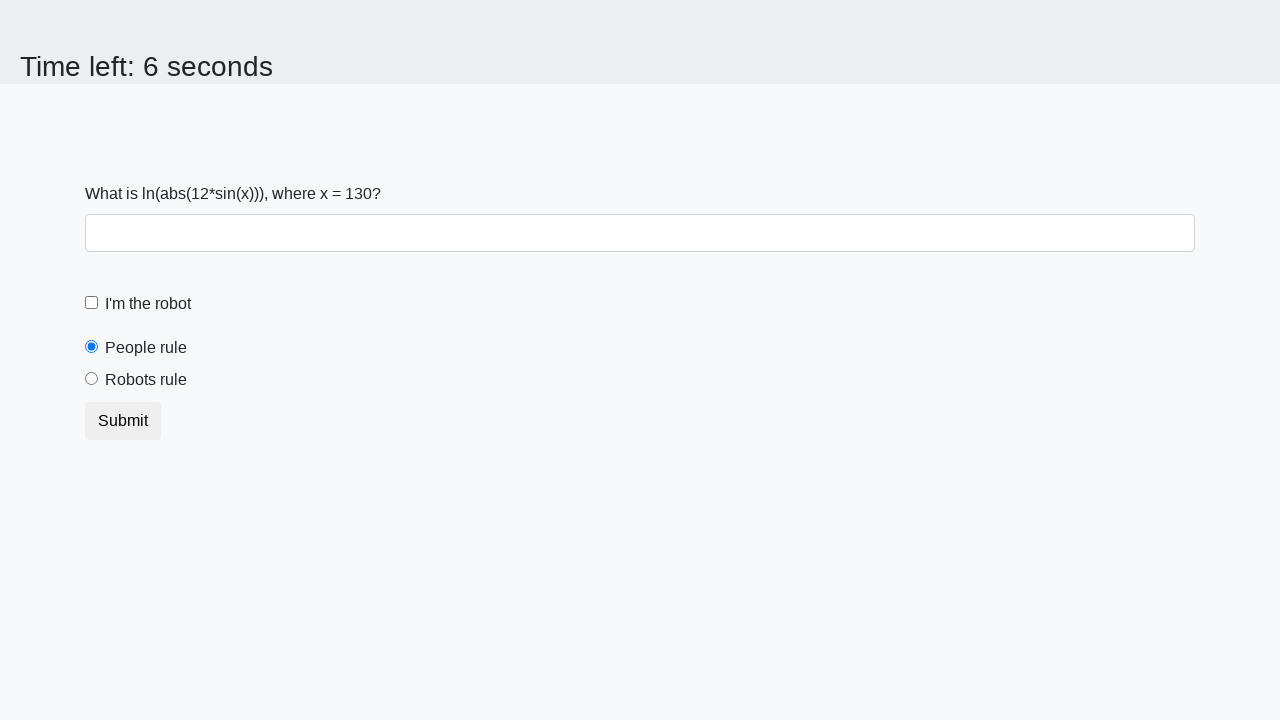

Calculated logarithmic expression result
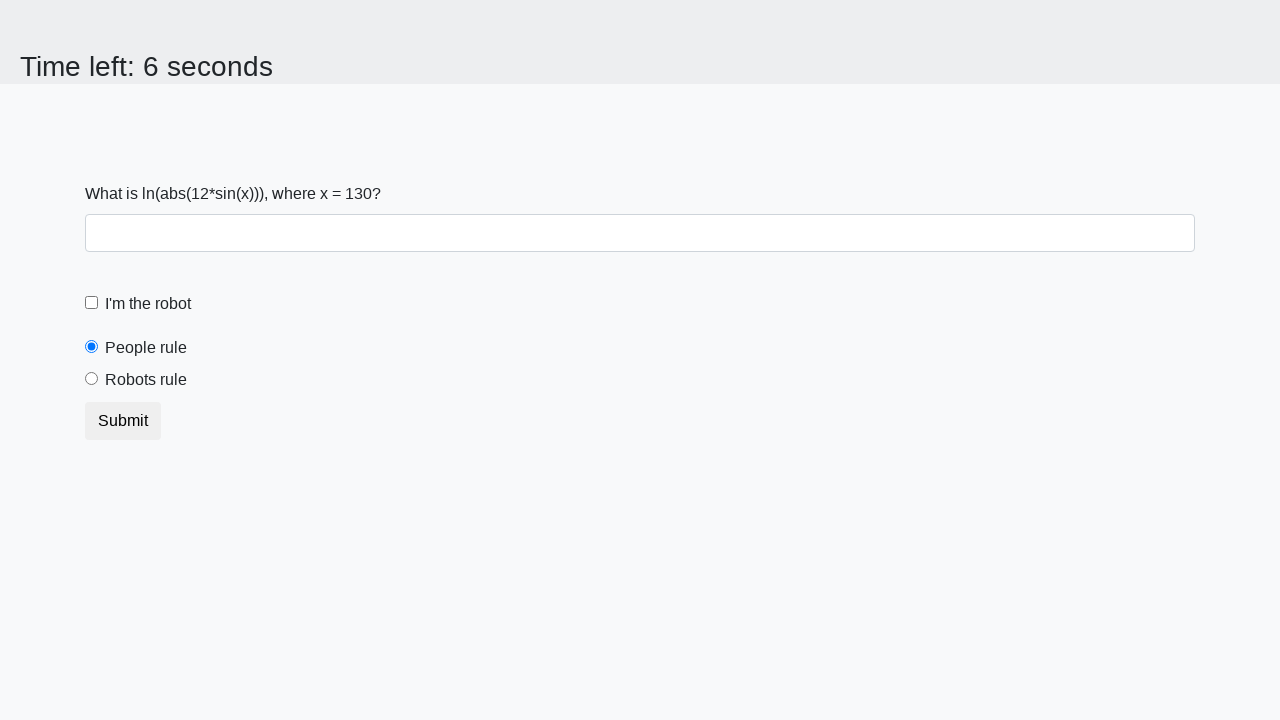

Filled answer field with calculated result on #answer
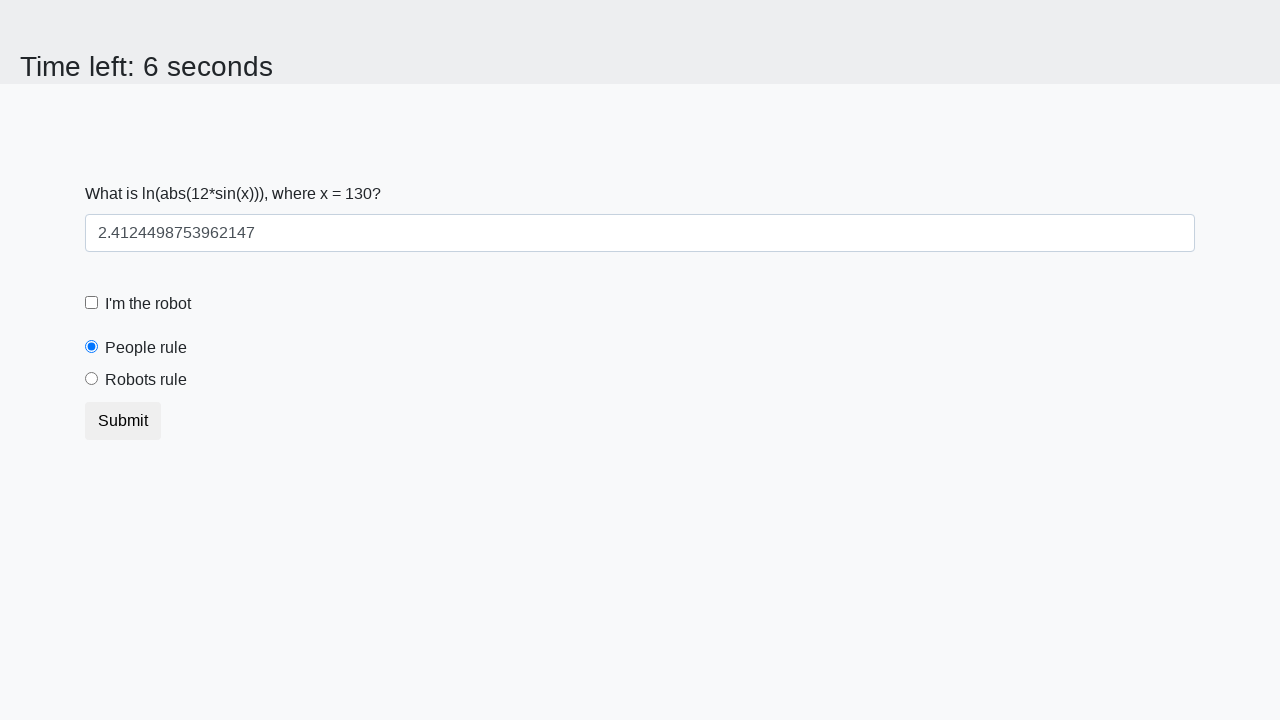

Clicked robot checkbox to enable it at (92, 303) on #robotCheckbox
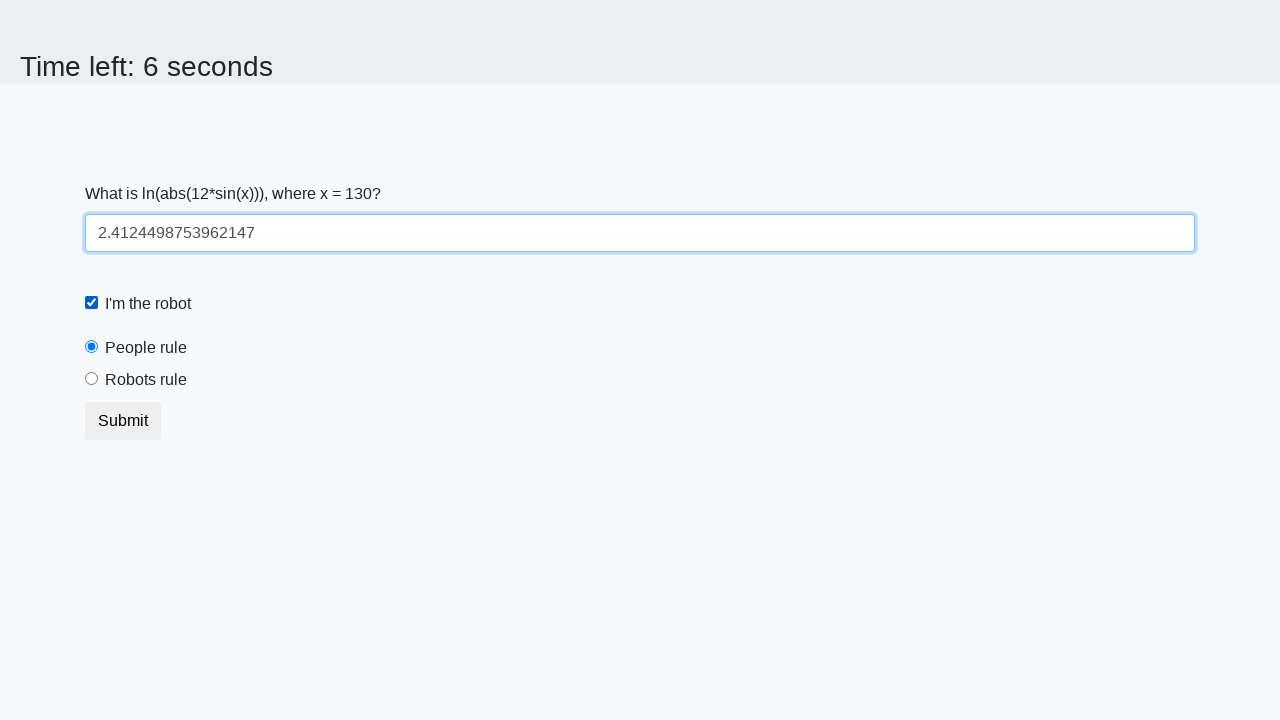

Clicked robots rule radio button to select it at (92, 379) on #robotsRule
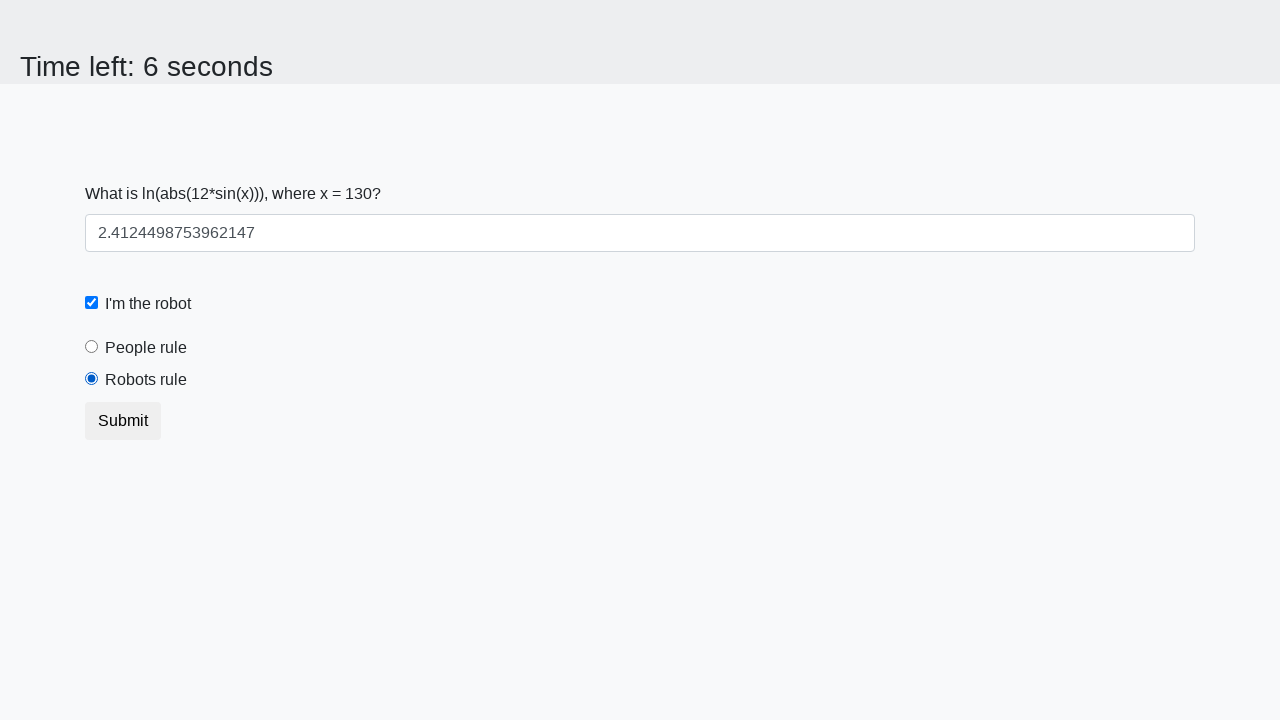

Clicked submit button to submit the form at (123, 421) on button
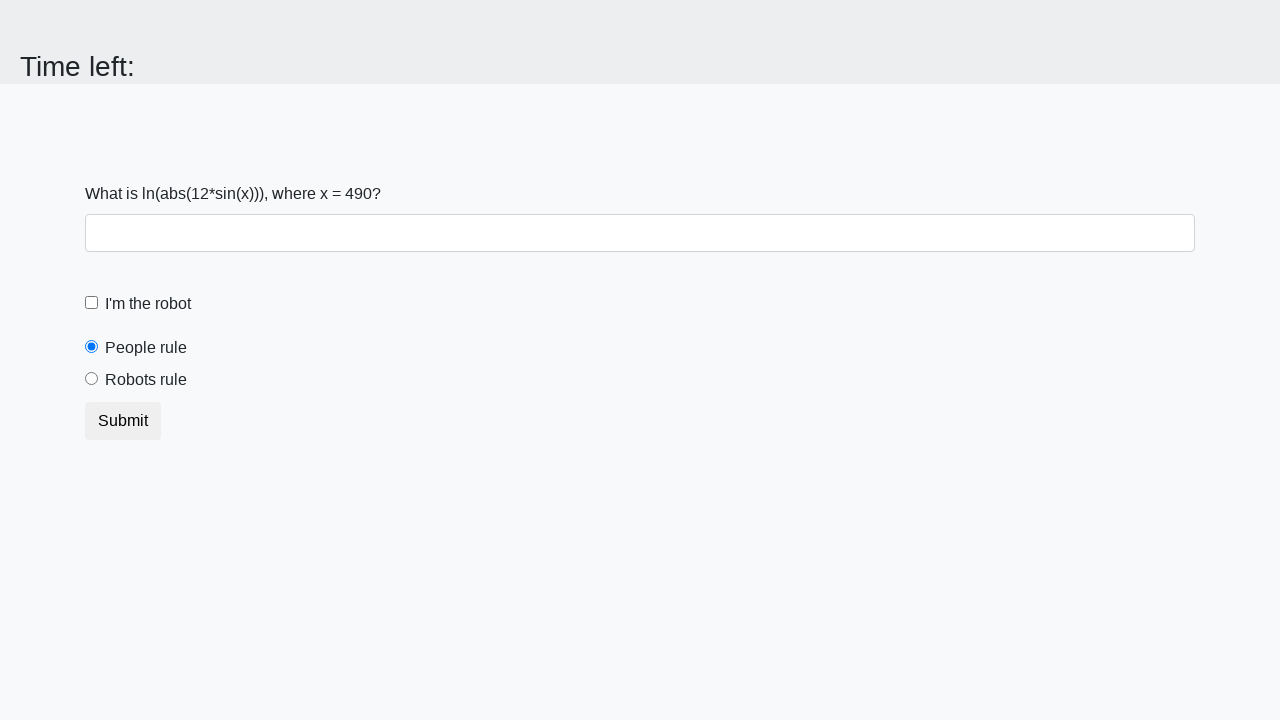

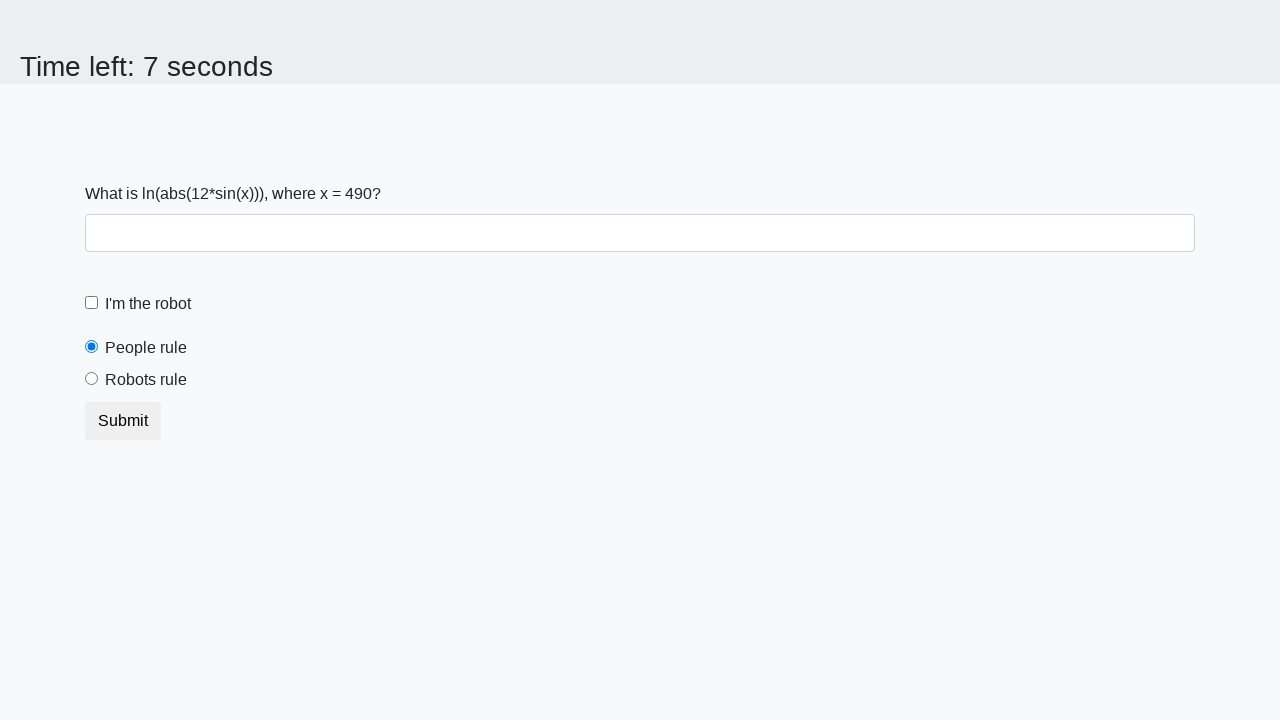